Opens a link in a new tab using Ctrl+Click keyboard combination on a blog navigation element

Starting URL: https://omayo.blogspot.com/

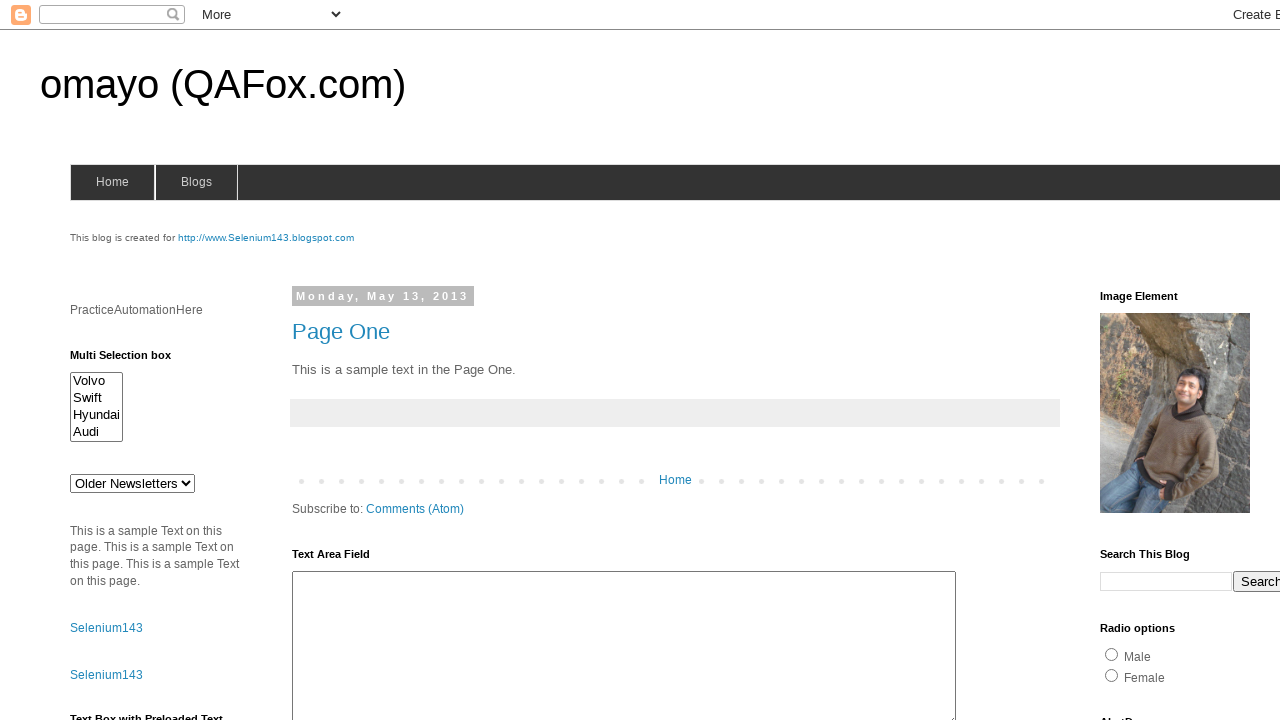

Navigated to https://omayo.blogspot.com/
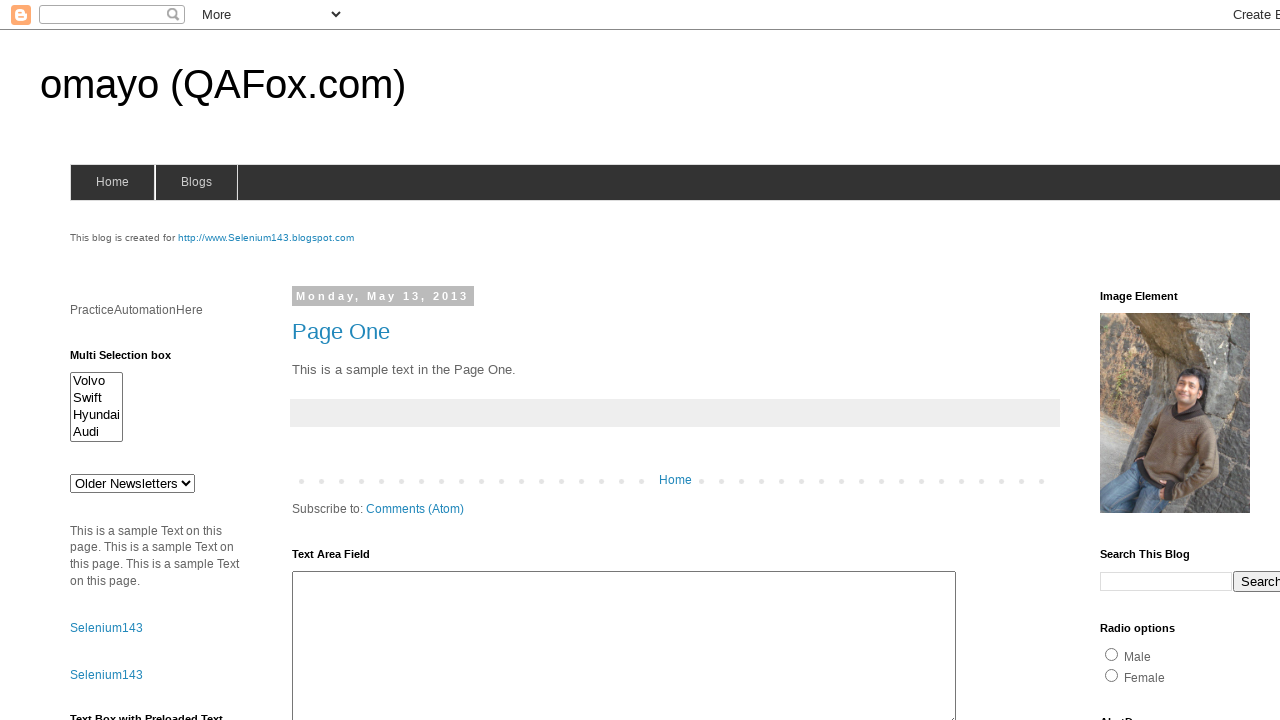

Located first link in LinkList1 navigation element
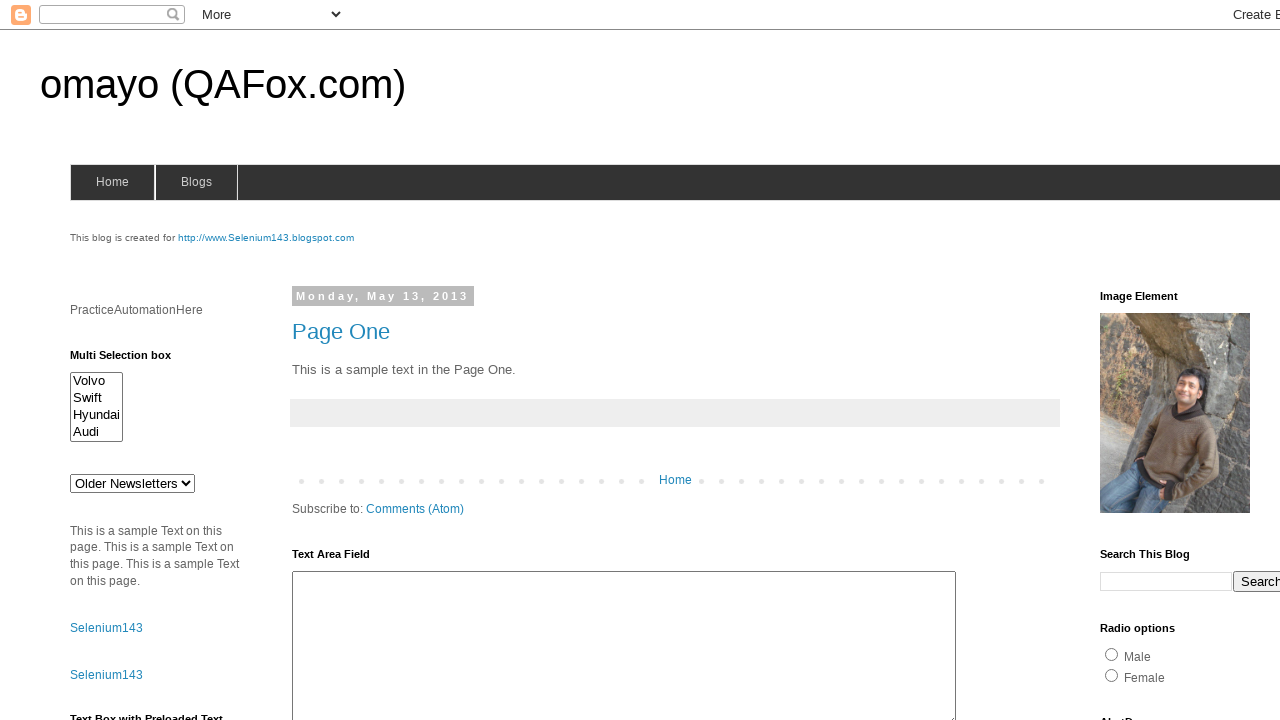

Opened link in new tab using Ctrl+Click keyboard combination at (1160, 360) on xpath=//*[@id='LinkList1']/div/ul/li[1]/a
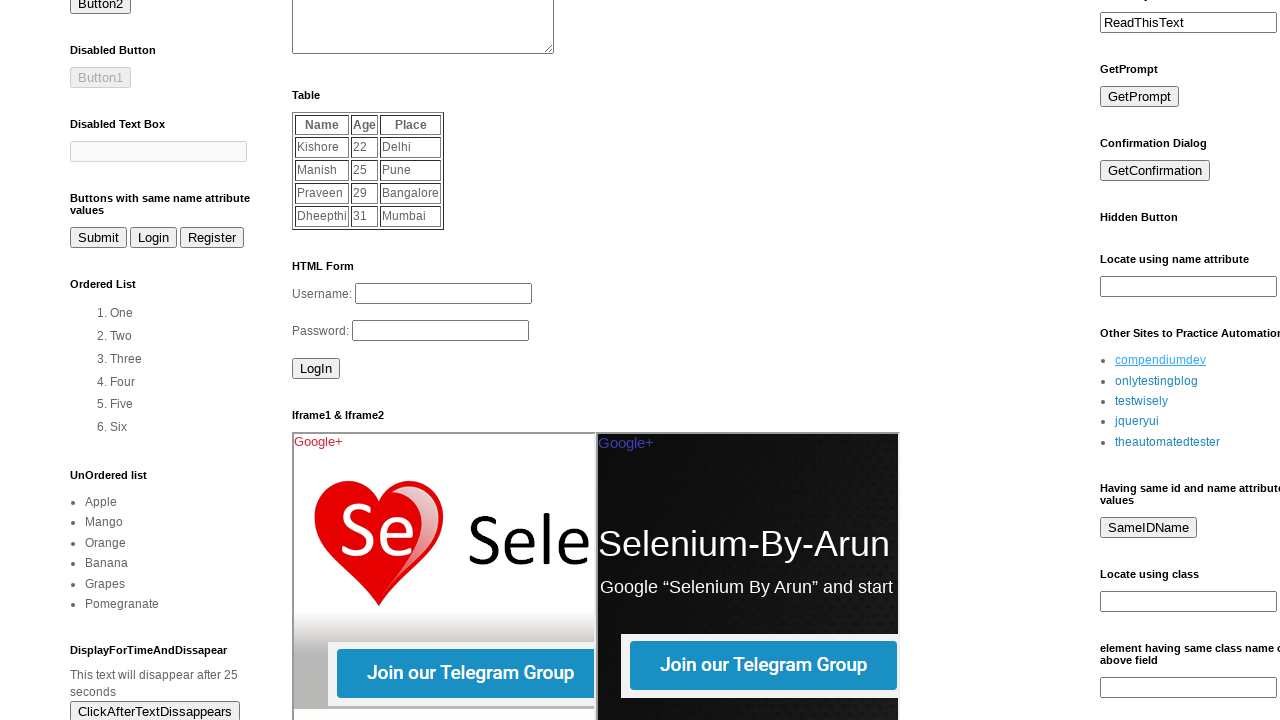

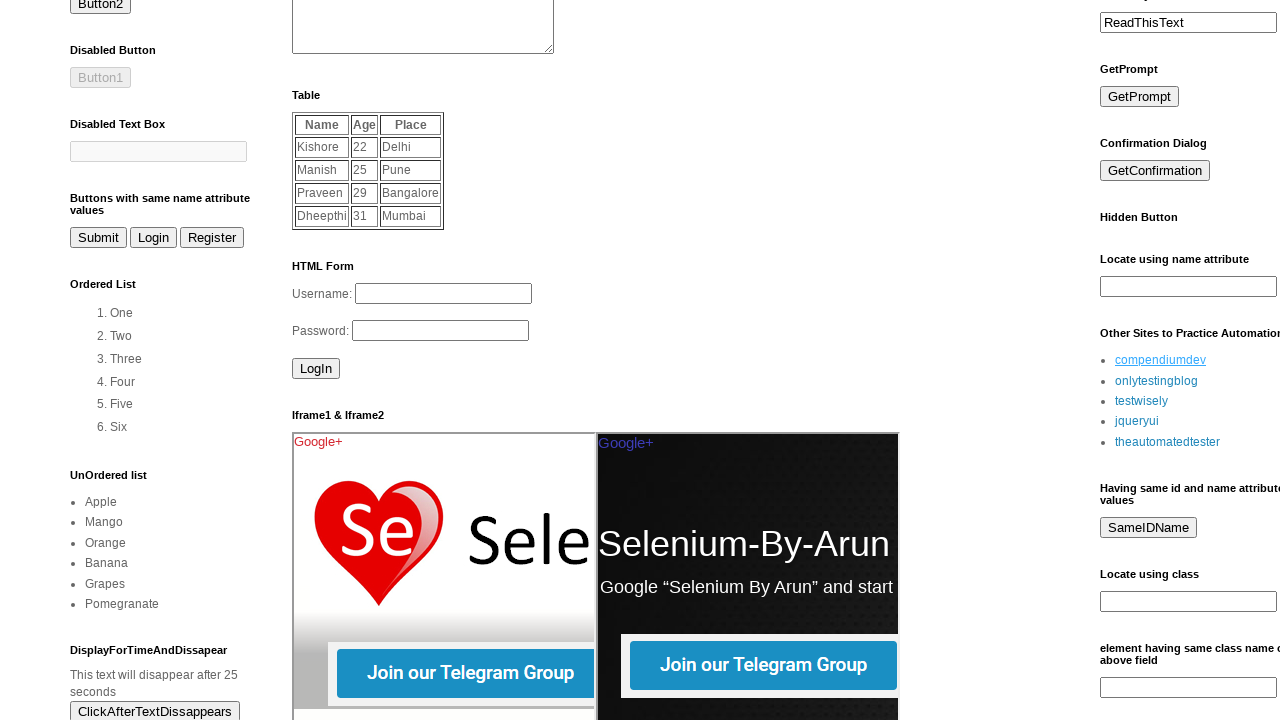